Tests dropdown and passenger selection functionality by toggling checkboxes and incrementing passenger count

Starting URL: https://rahulshettyacademy.com/dropdownsPractise/

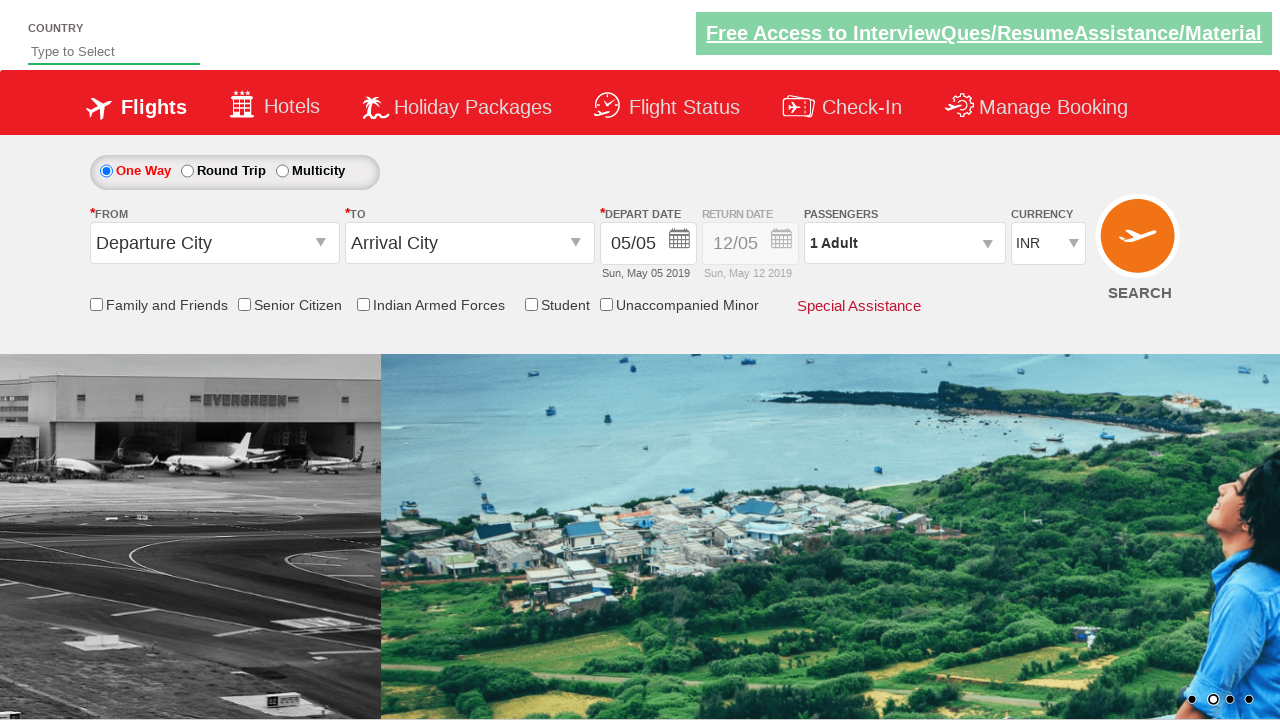

Checked if 'Friends and Family' checkbox is initially selected
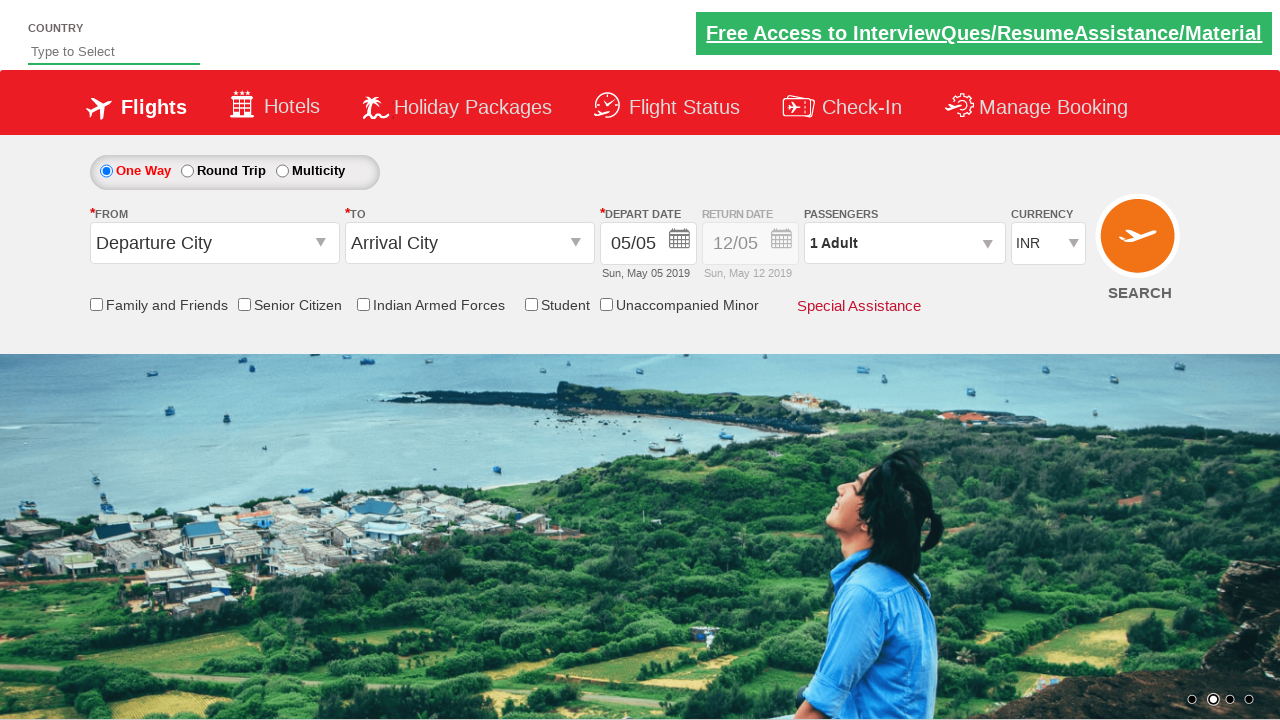

Clicked 'Friends and Family' checkbox to toggle it at (96, 304) on #ctl00_mainContent_chk_friendsandfamily
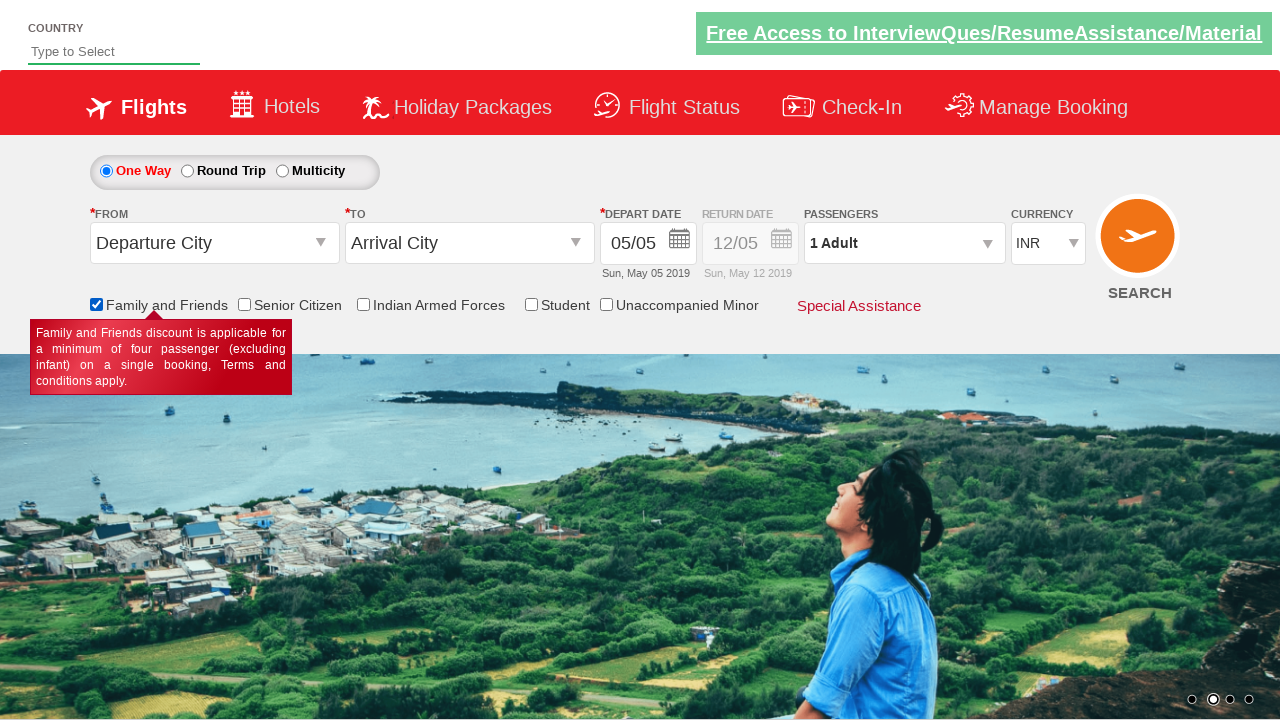

Verified 'Friends and Family' checkbox is now selected
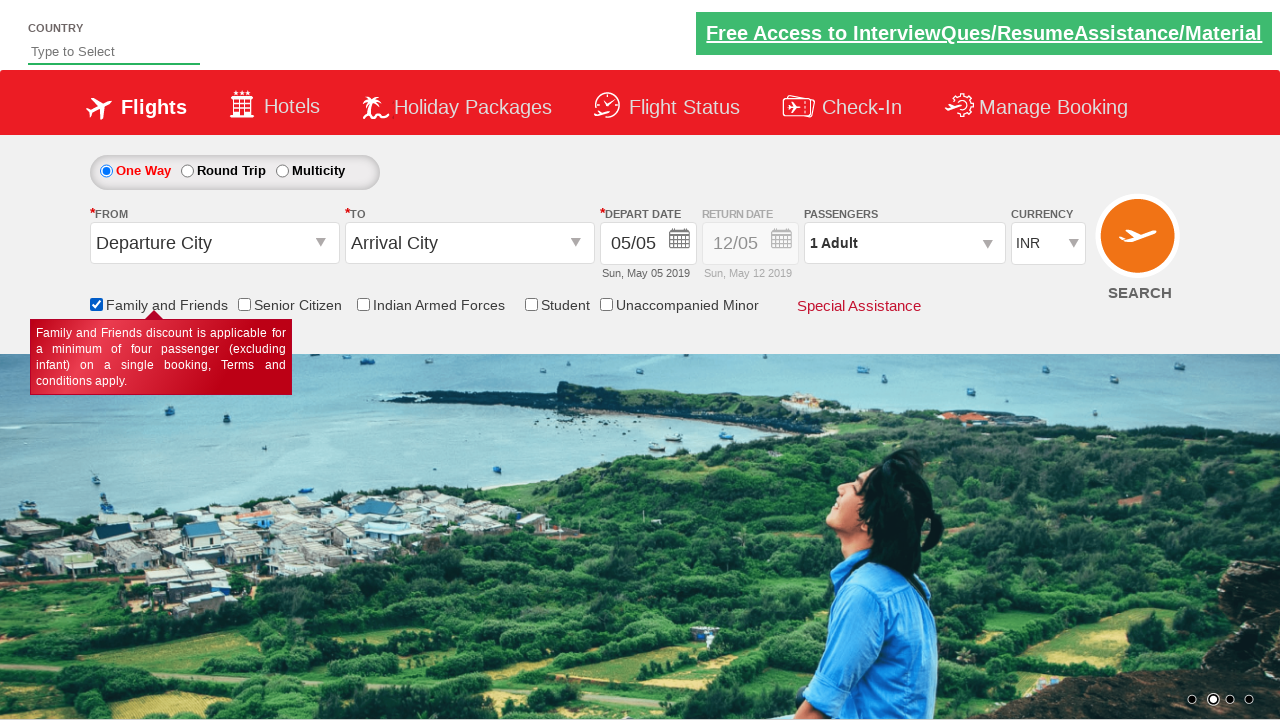

Clicked on passenger info dropdown to open it at (904, 243) on #divpaxinfo
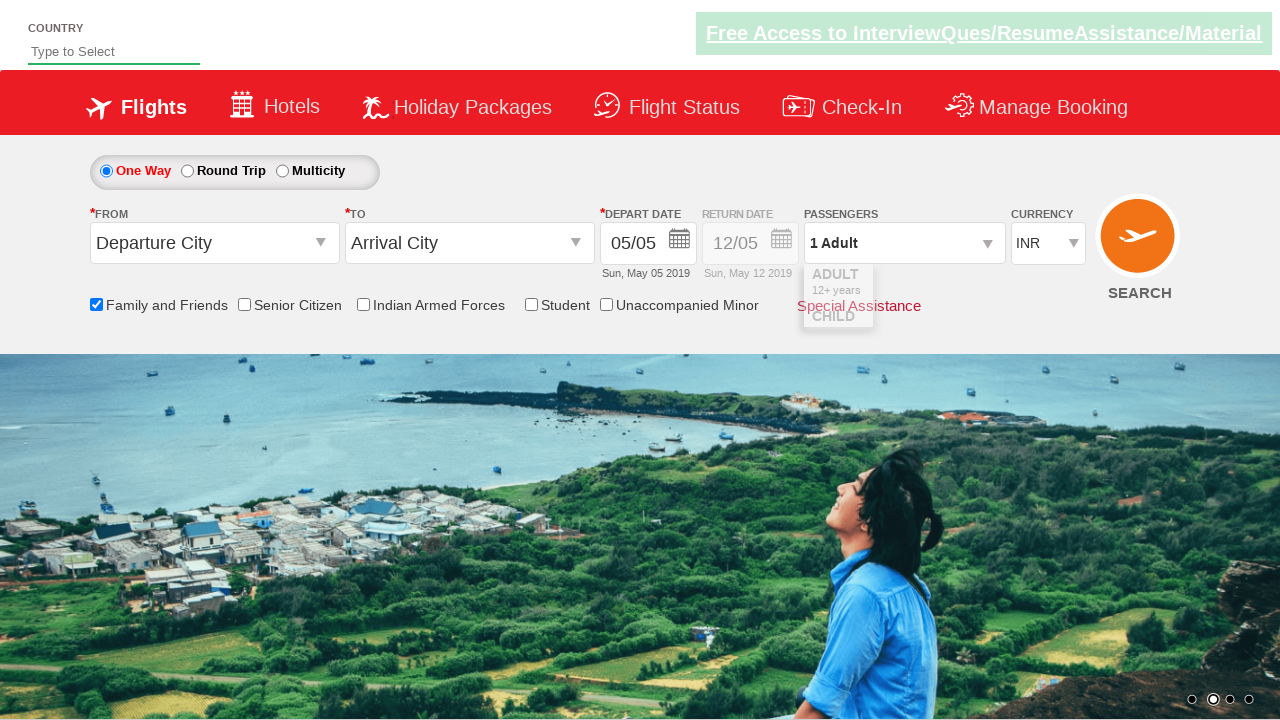

Waited for dropdown to be fully ready
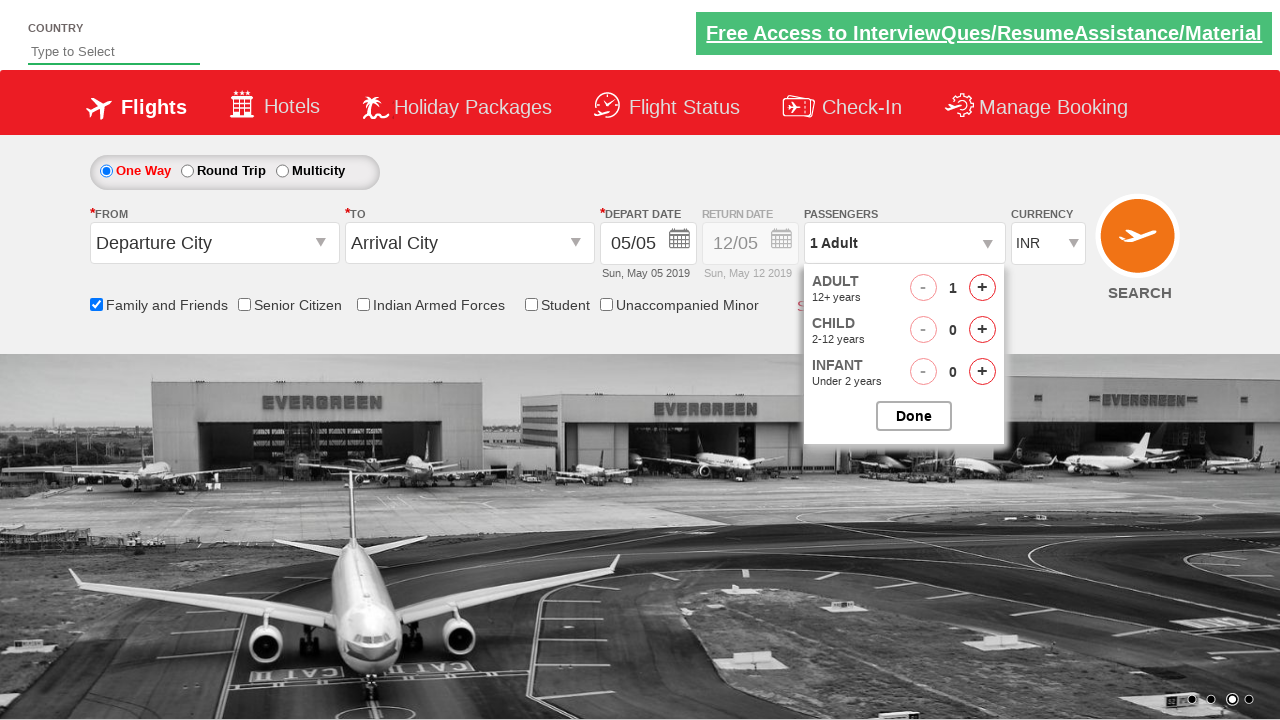

Retrieved initial passenger information text
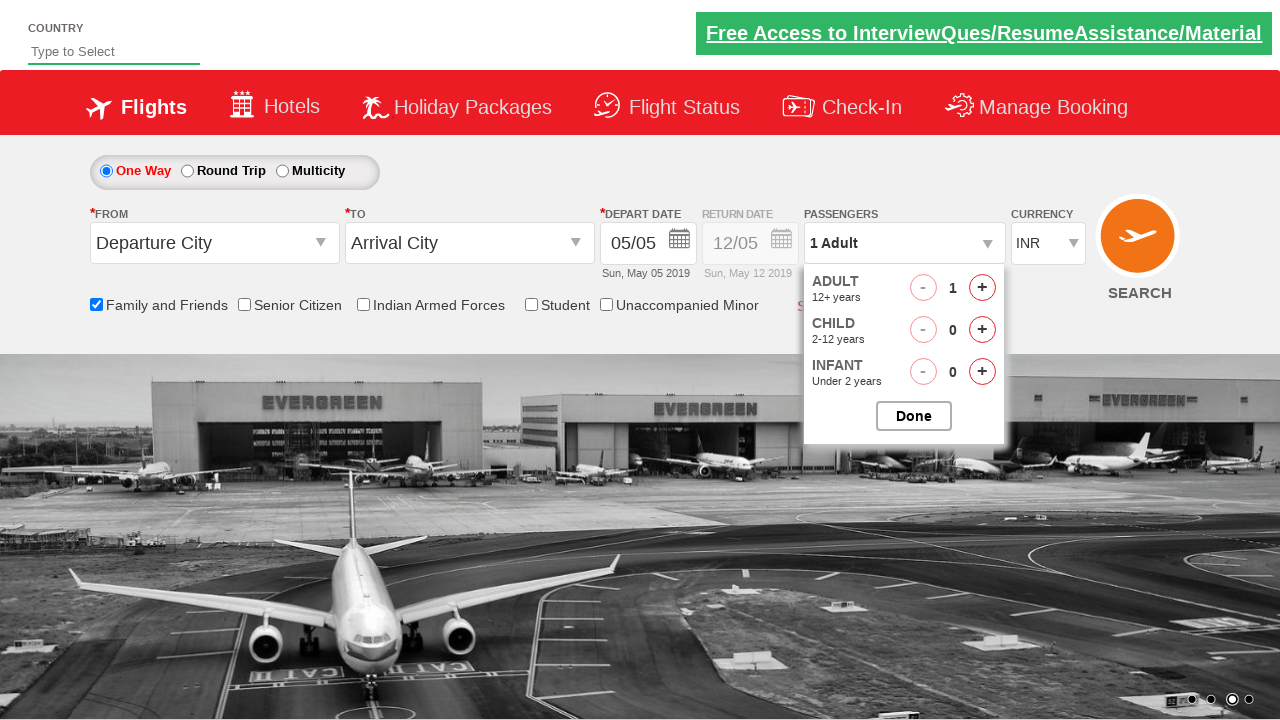

Clicked 'Add Adult' button (increment 1 of 4) to increase passenger count at (982, 288) on #hrefIncAdt
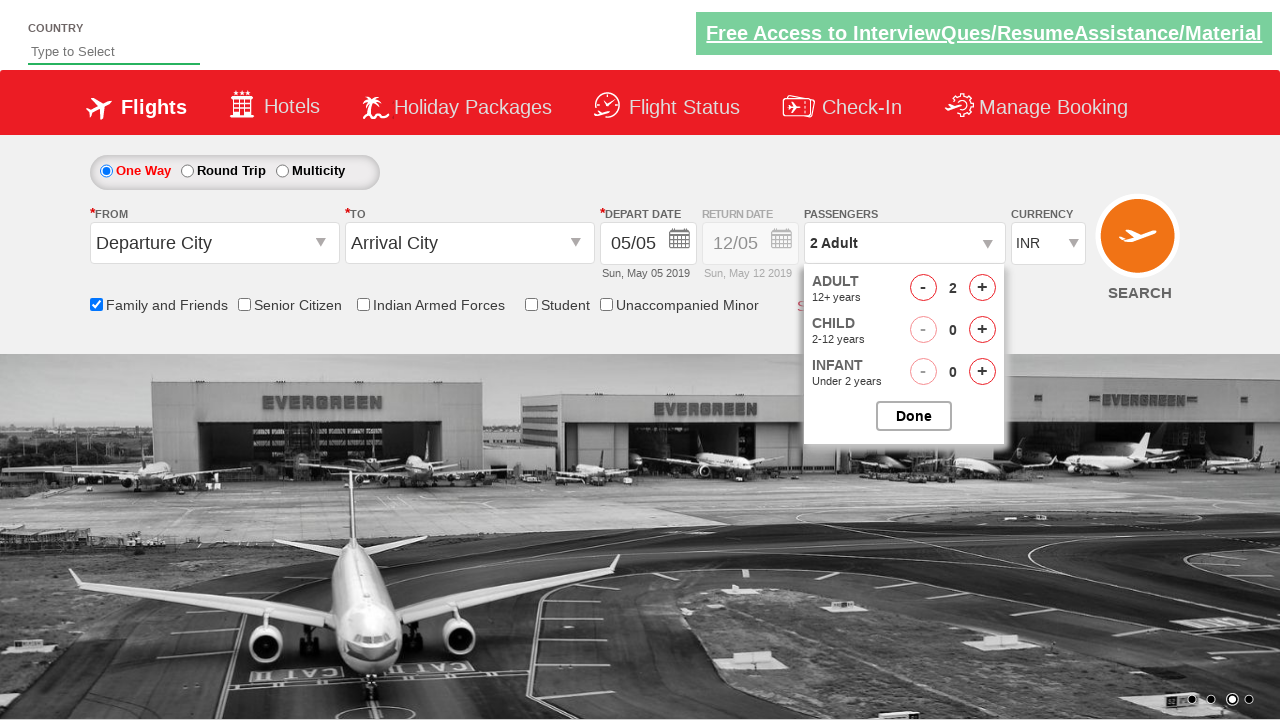

Clicked 'Add Adult' button (increment 2 of 4) to increase passenger count at (982, 288) on #hrefIncAdt
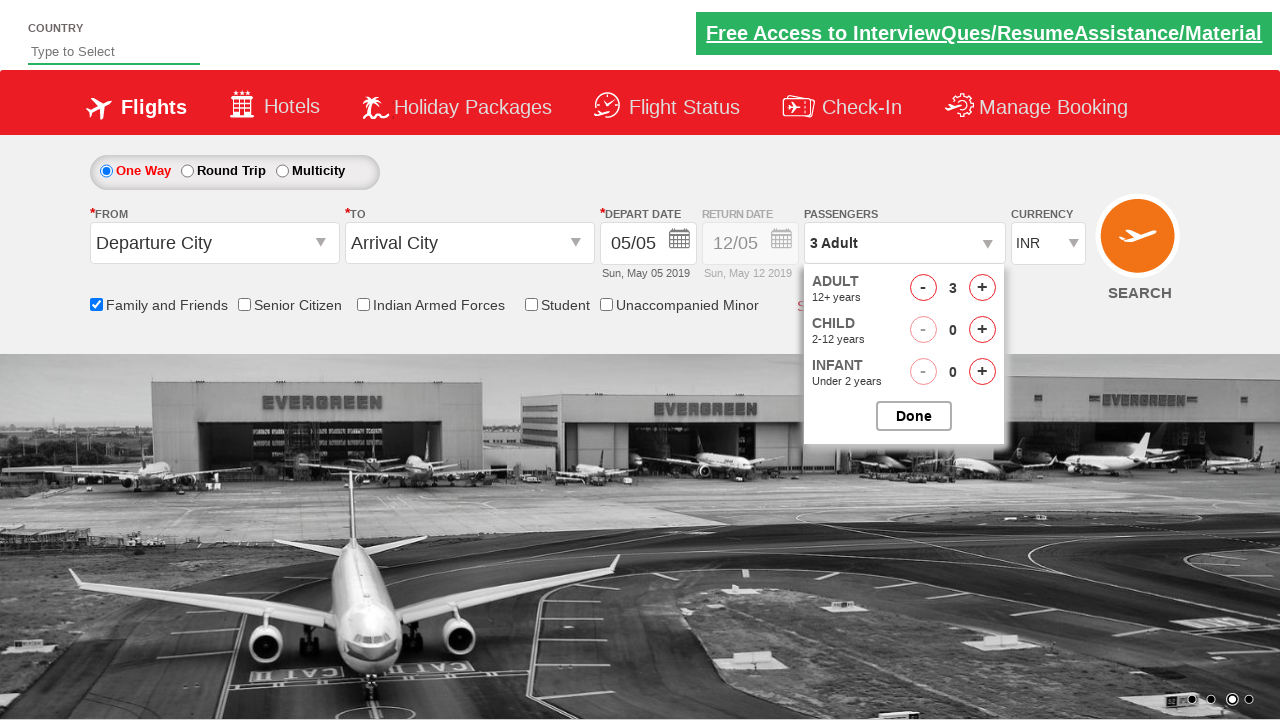

Clicked 'Add Adult' button (increment 3 of 4) to increase passenger count at (982, 288) on #hrefIncAdt
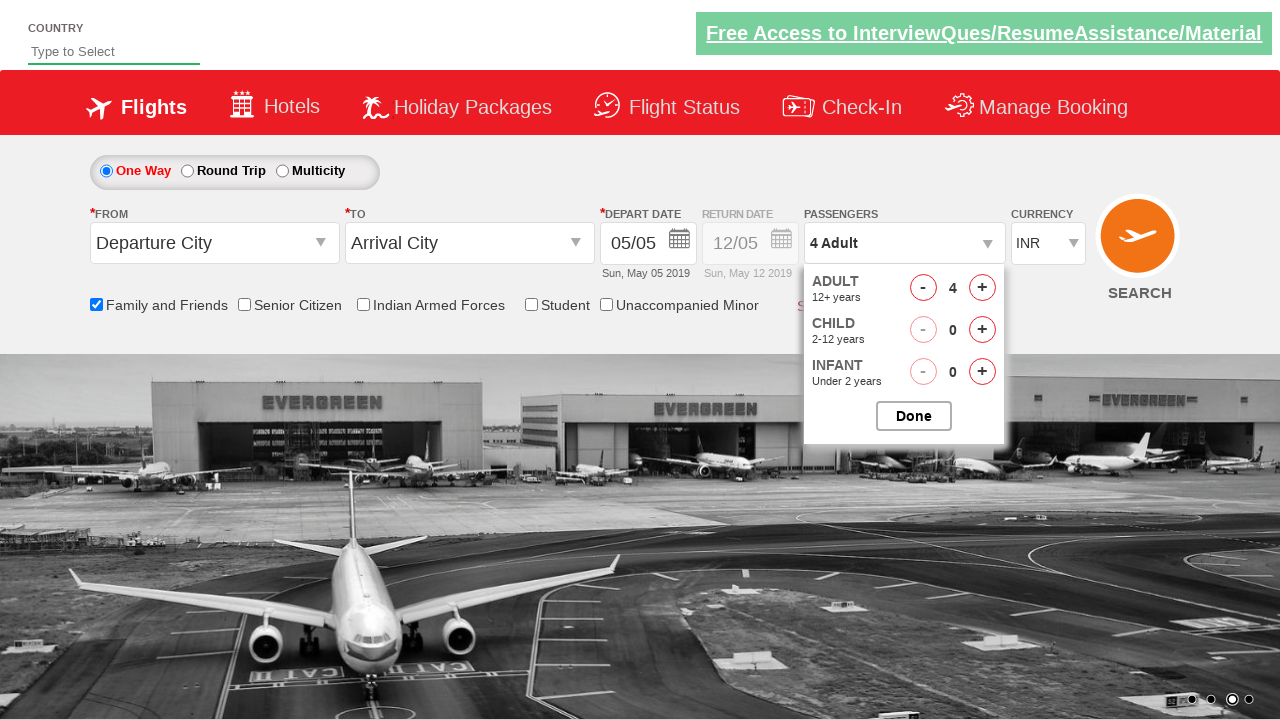

Clicked 'Add Adult' button (increment 4 of 4) to increase passenger count at (982, 288) on #hrefIncAdt
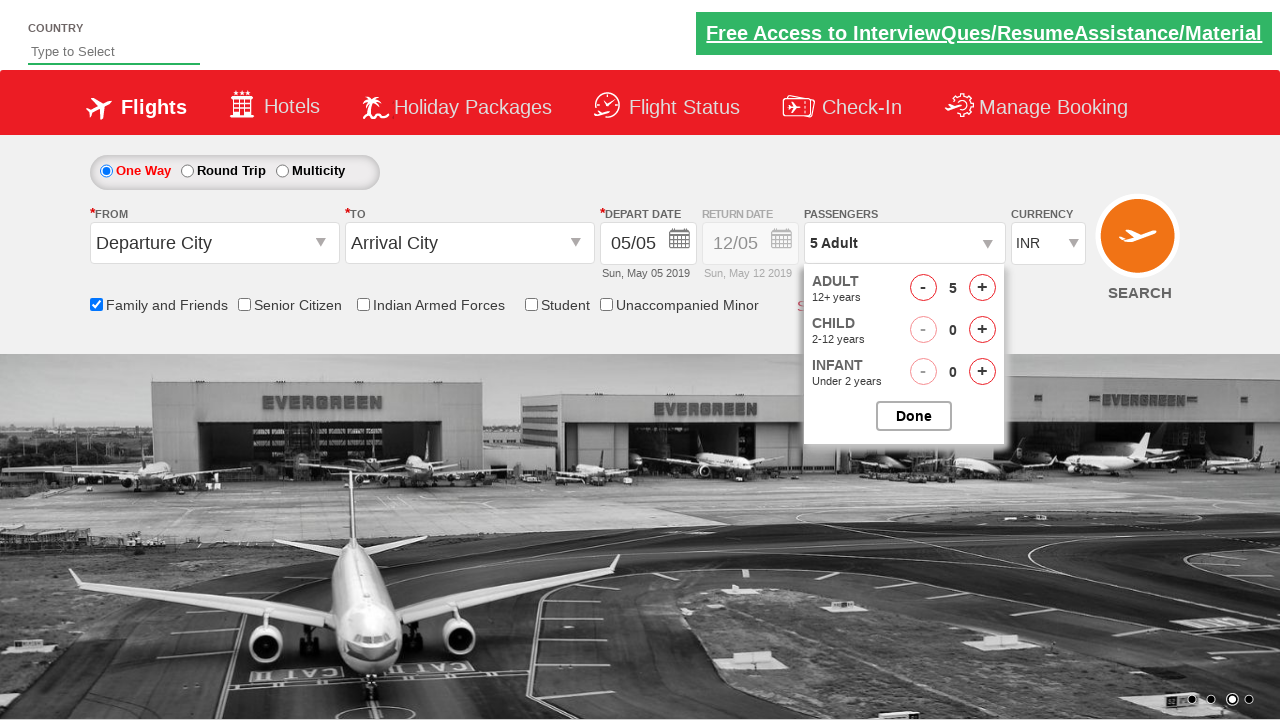

Closed the passenger selection dropdown at (914, 416) on #btnclosepaxoption
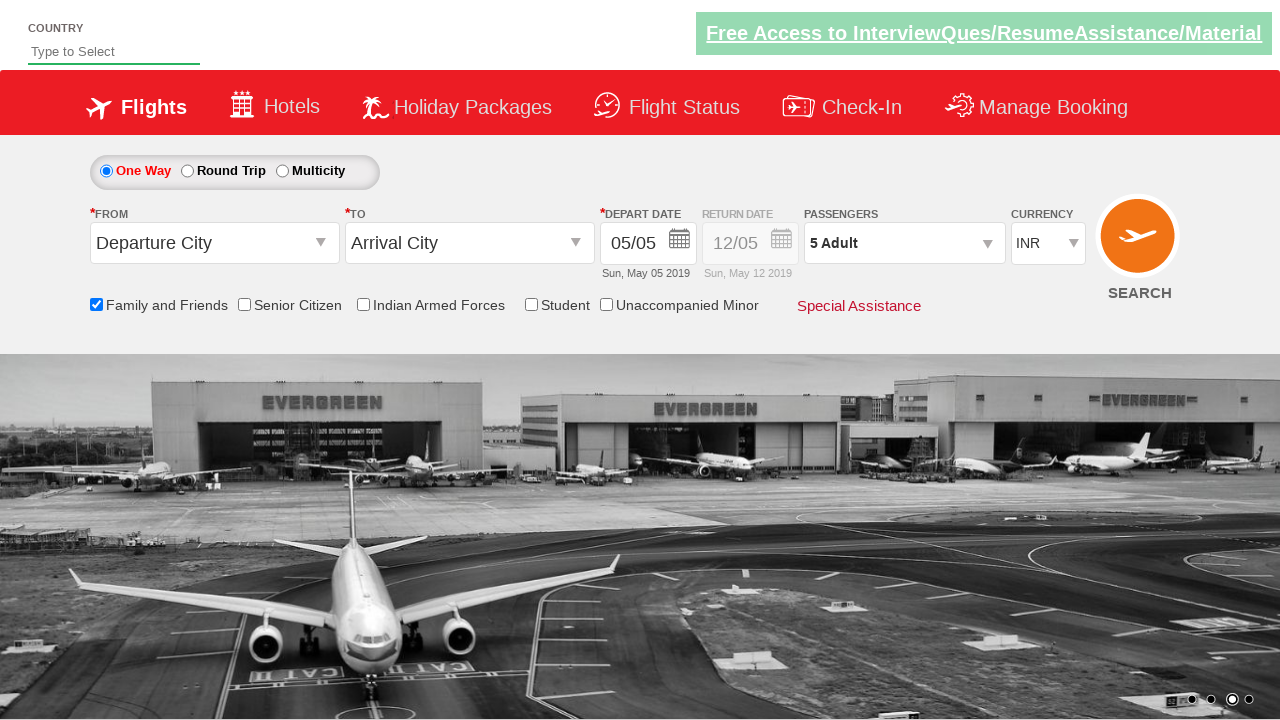

Retrieved final passenger information text
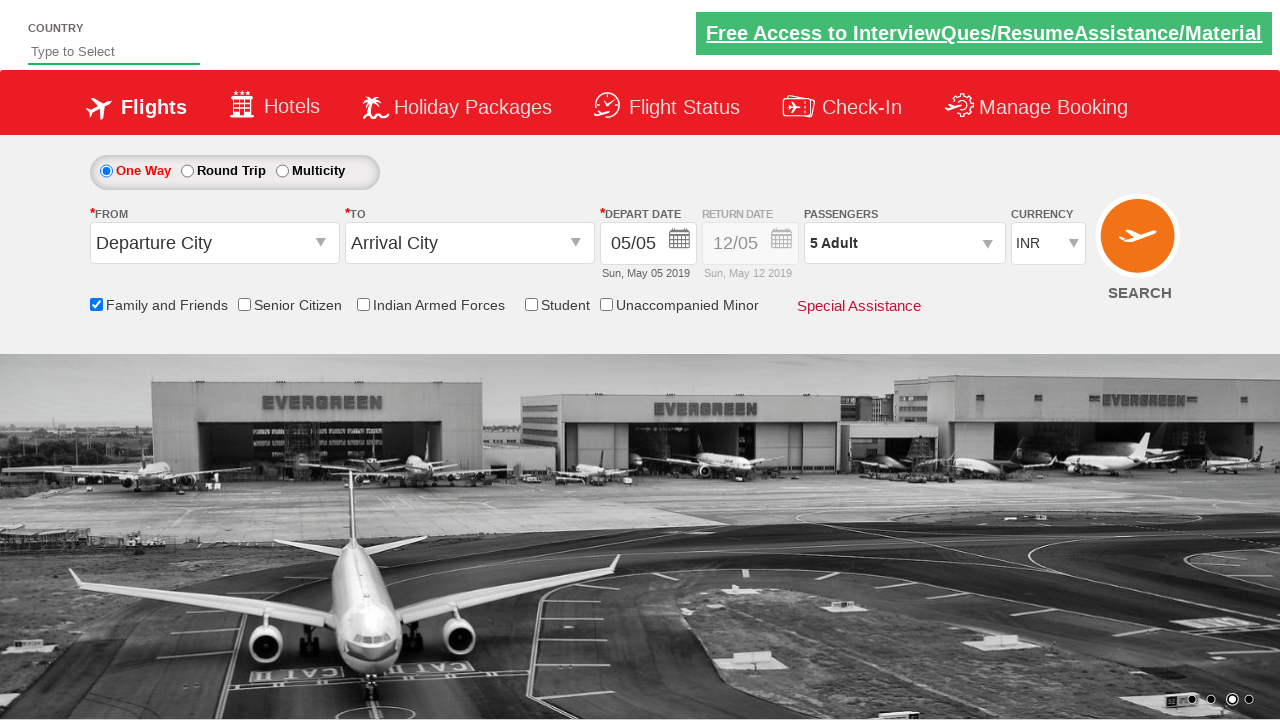

Asserted that final passenger count is '5 Adult' as expected
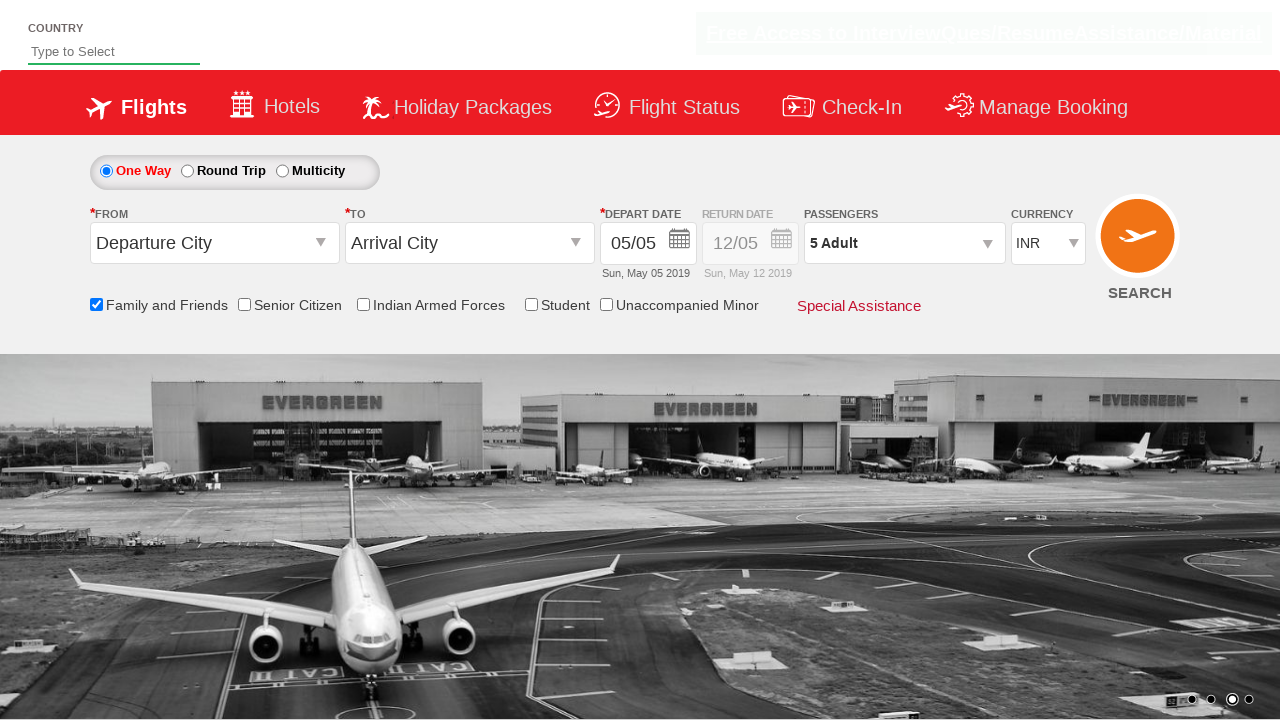

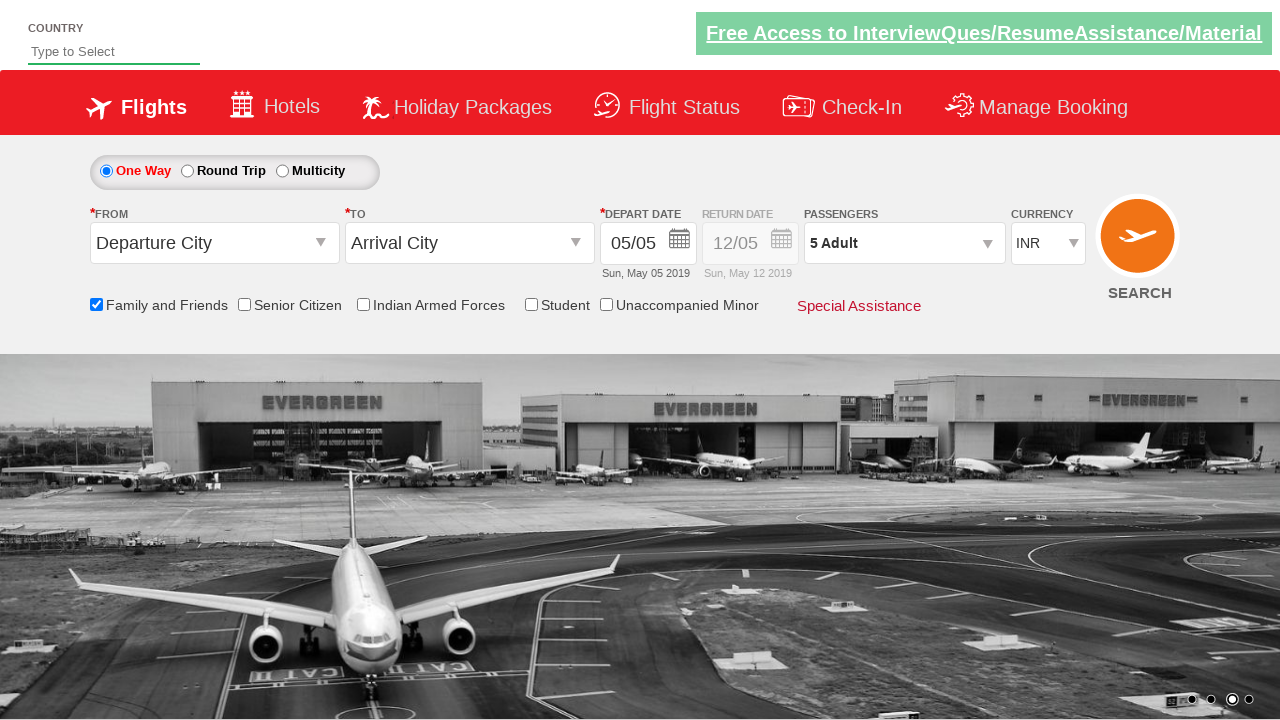